Tests a signup form by filling in user details (first name, last name, email, phone) and submitting the form, then verifies navigation to confirmation page

Starting URL: http://alex.academy/exe/signup/www/index.php

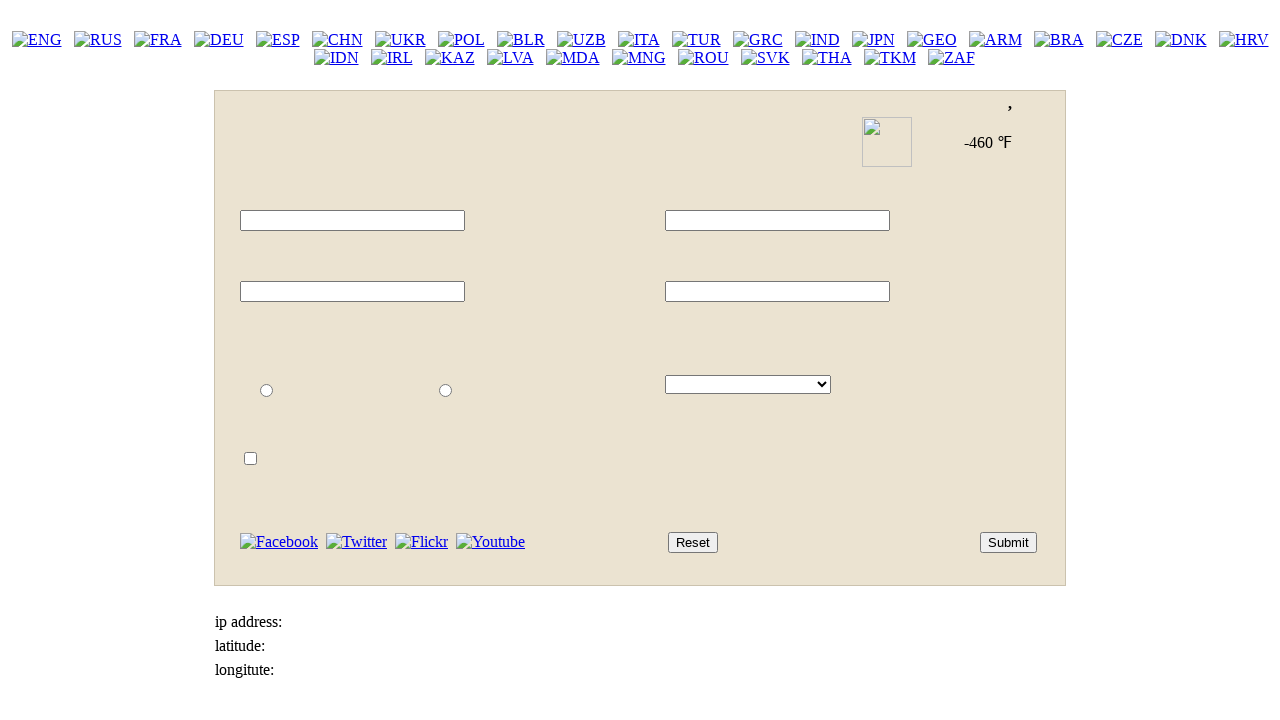

Filled first name field with 'Max' on #id_fname
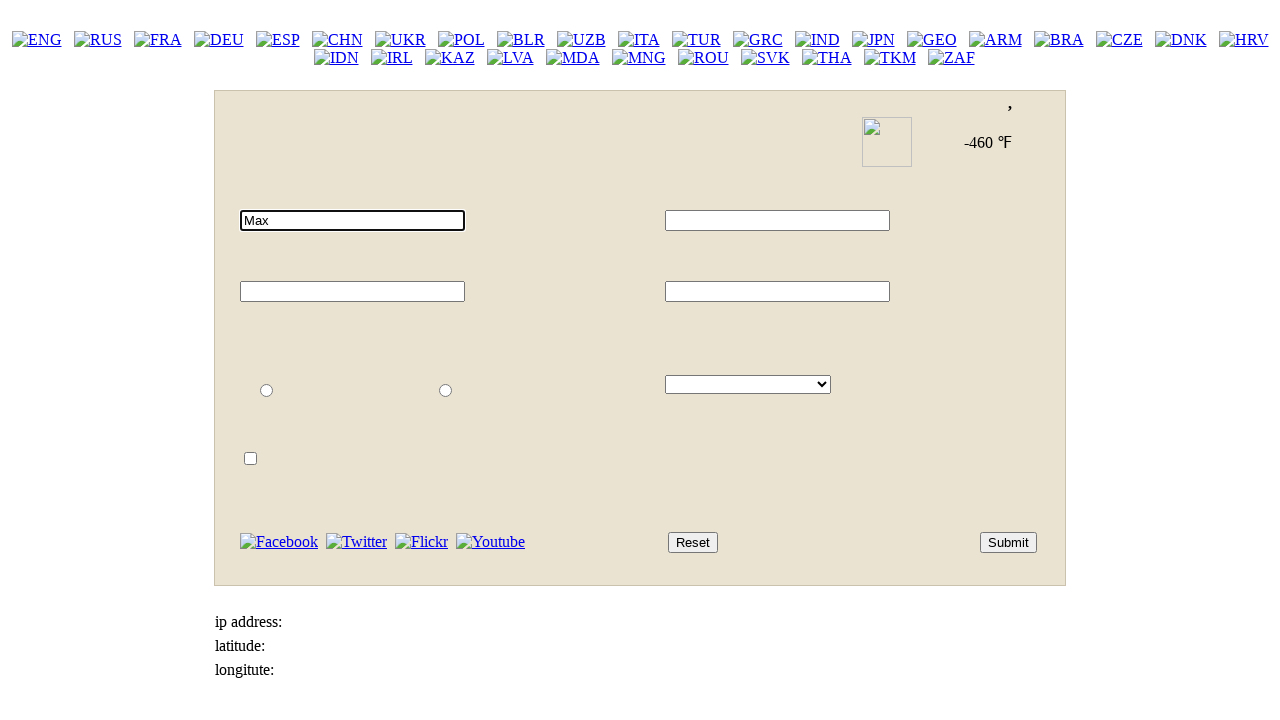

Filled last name field with 'Vaulini' on #id_lname
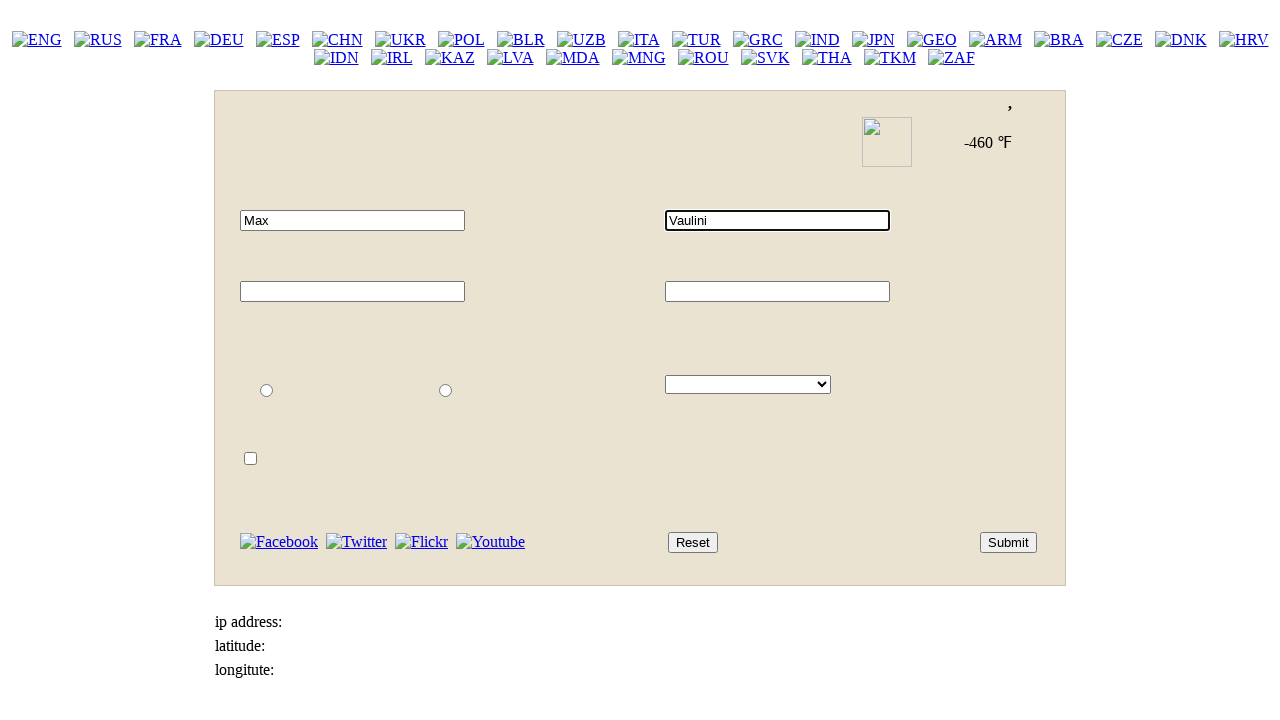

Filled email field with 'test.user@example.com' on #id_email
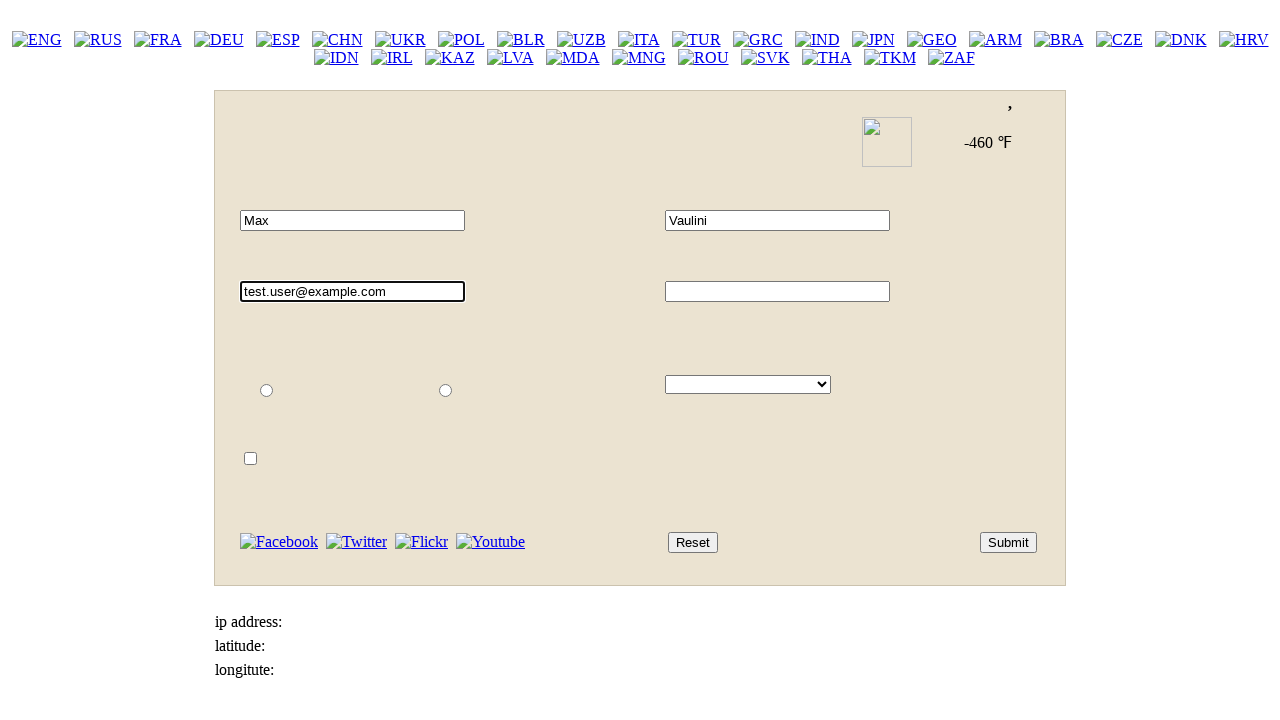

Filled phone field with '415 555-1212' on #id_phone
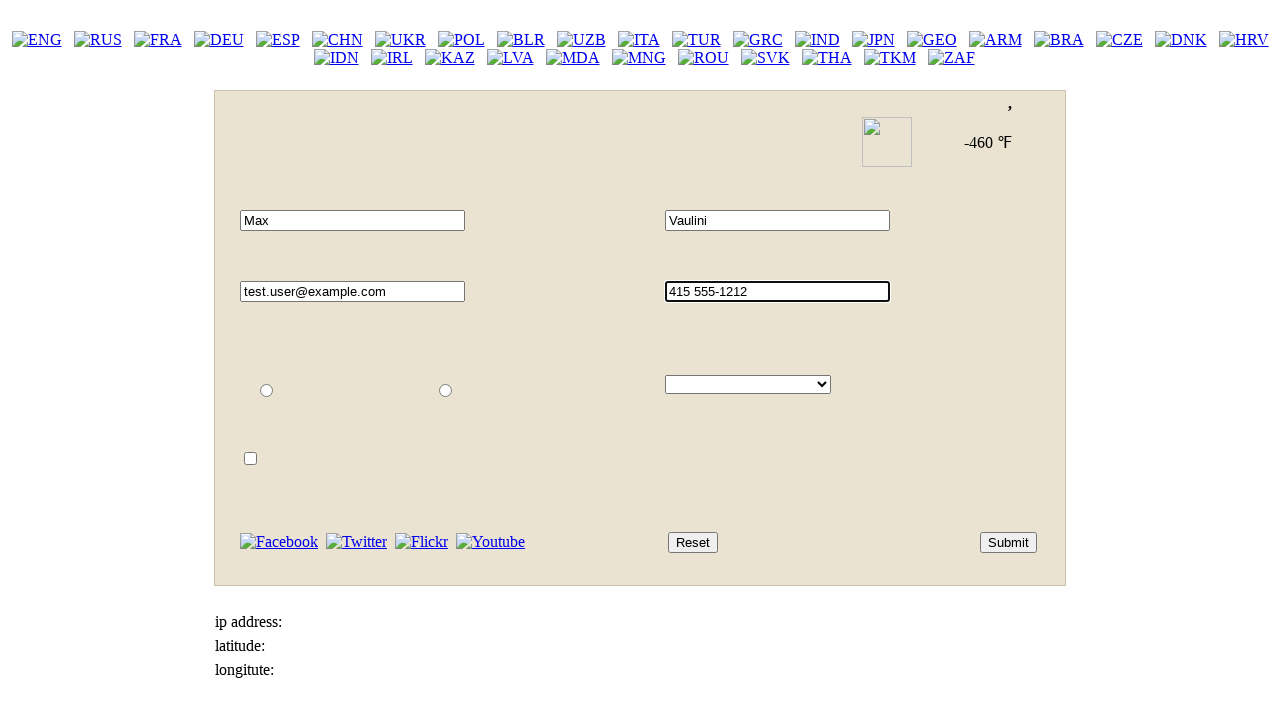

Clicked submit button to submit signup form at (1008, 542) on #id_submit_button
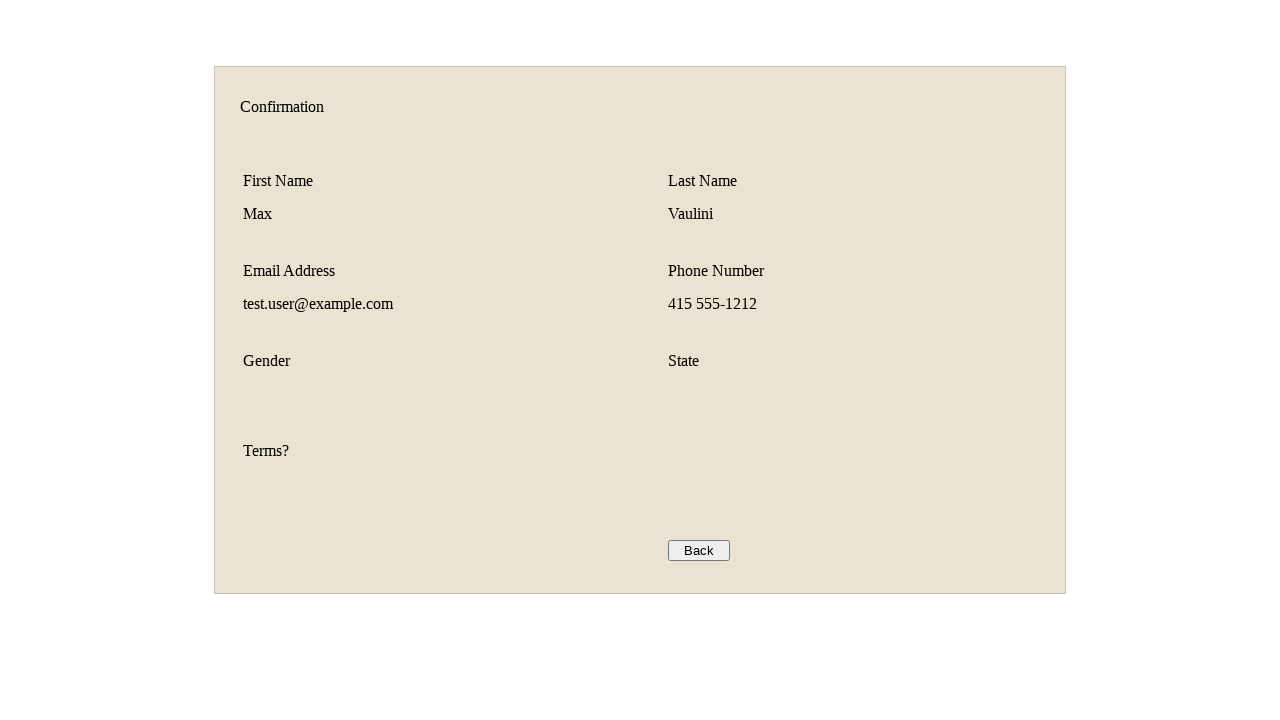

Waited for page to load
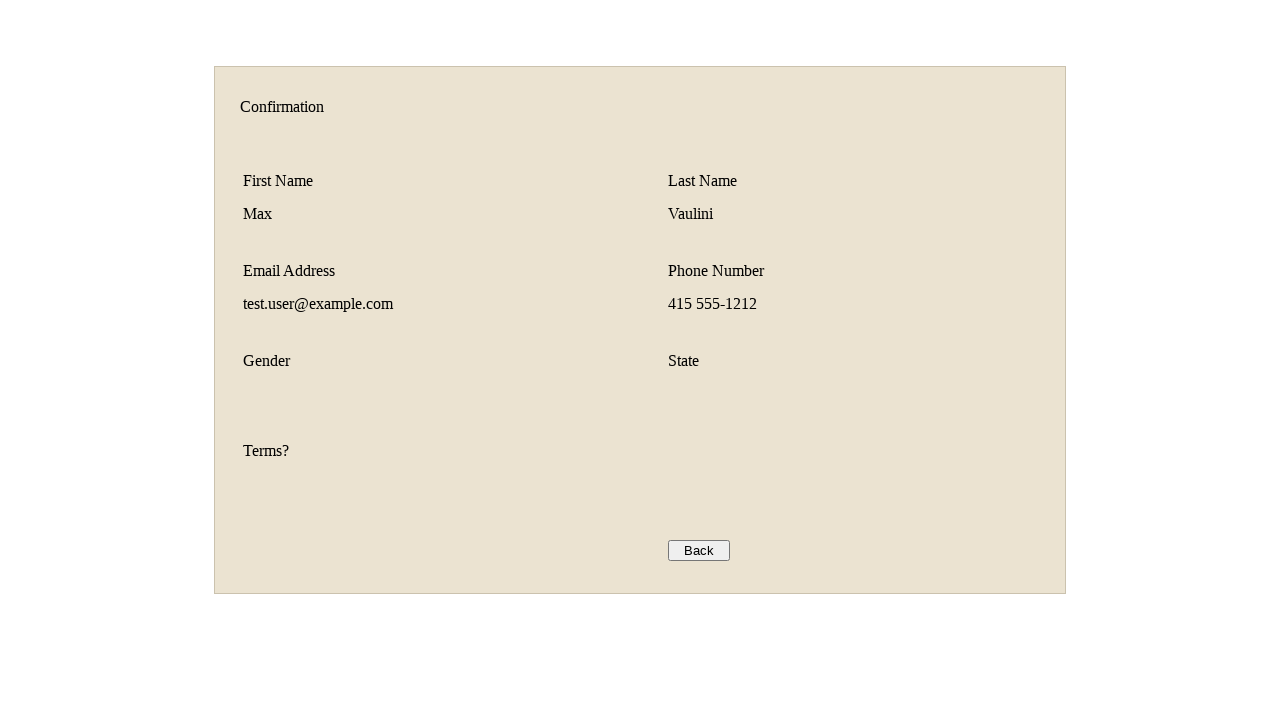

Verified page title is 'Confirmation'
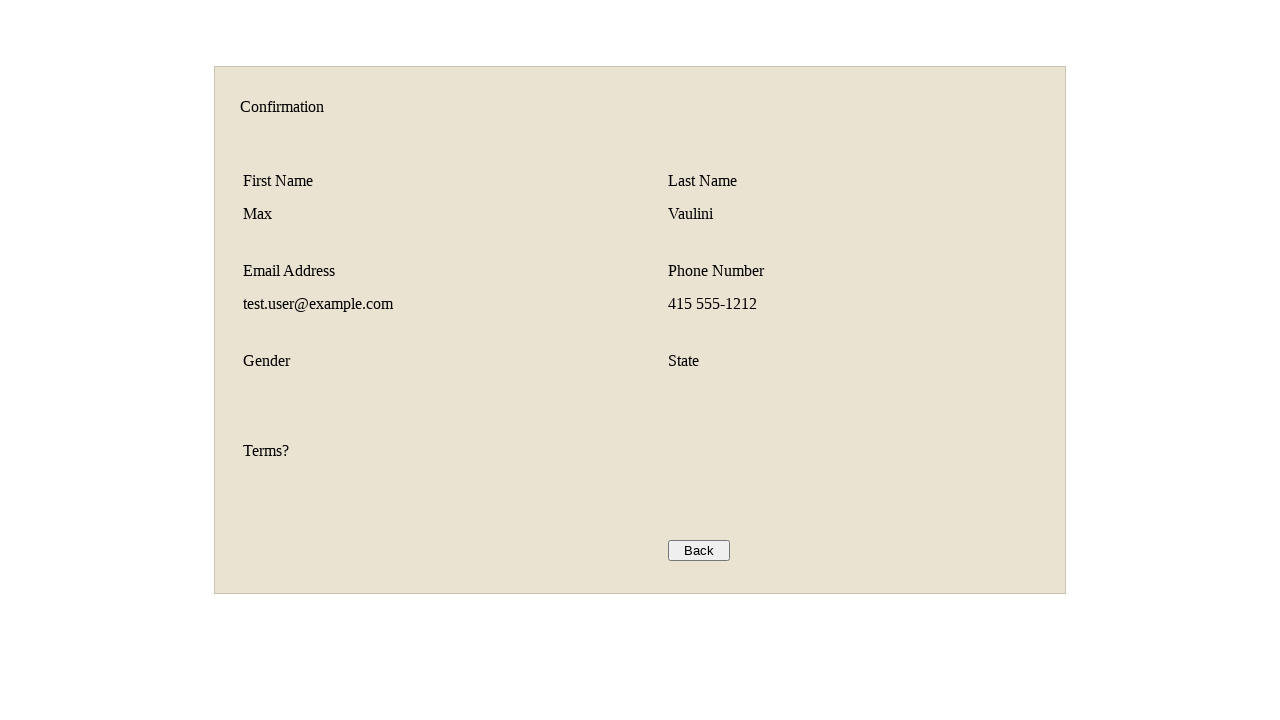

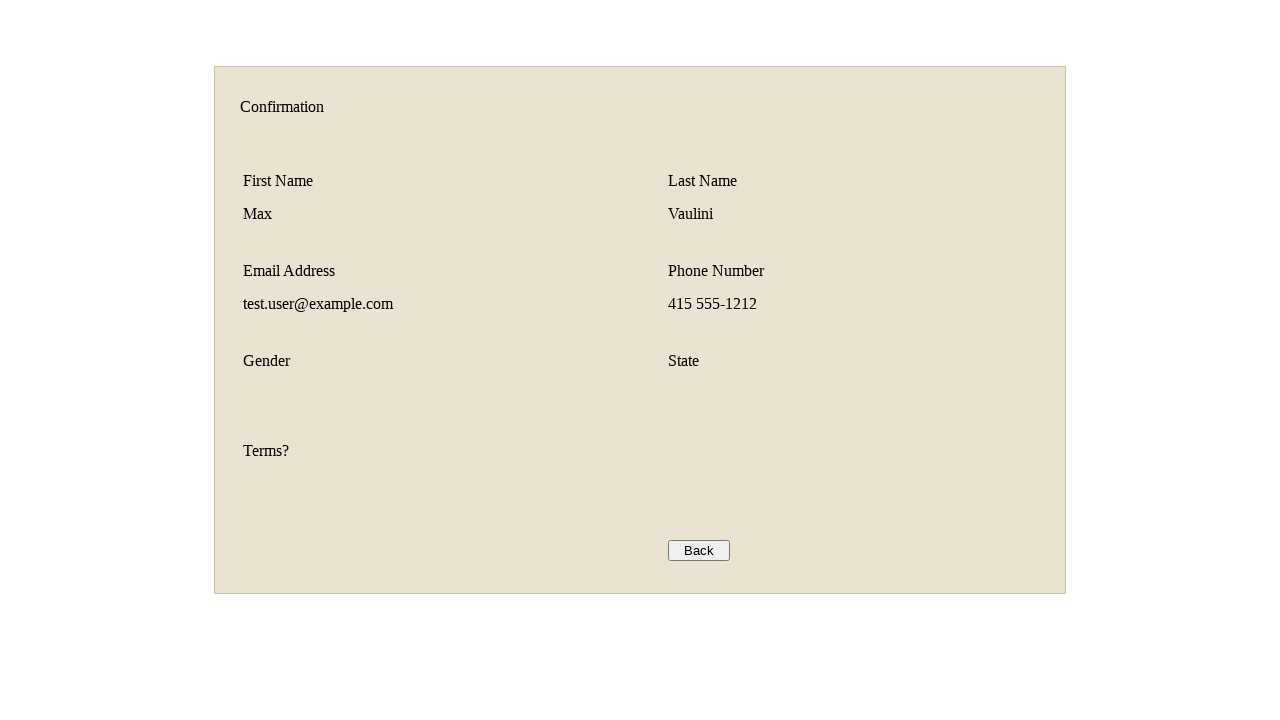